Tests Target.com search functionality by entering a product name and clicking the search button

Starting URL: https://www.target.com/

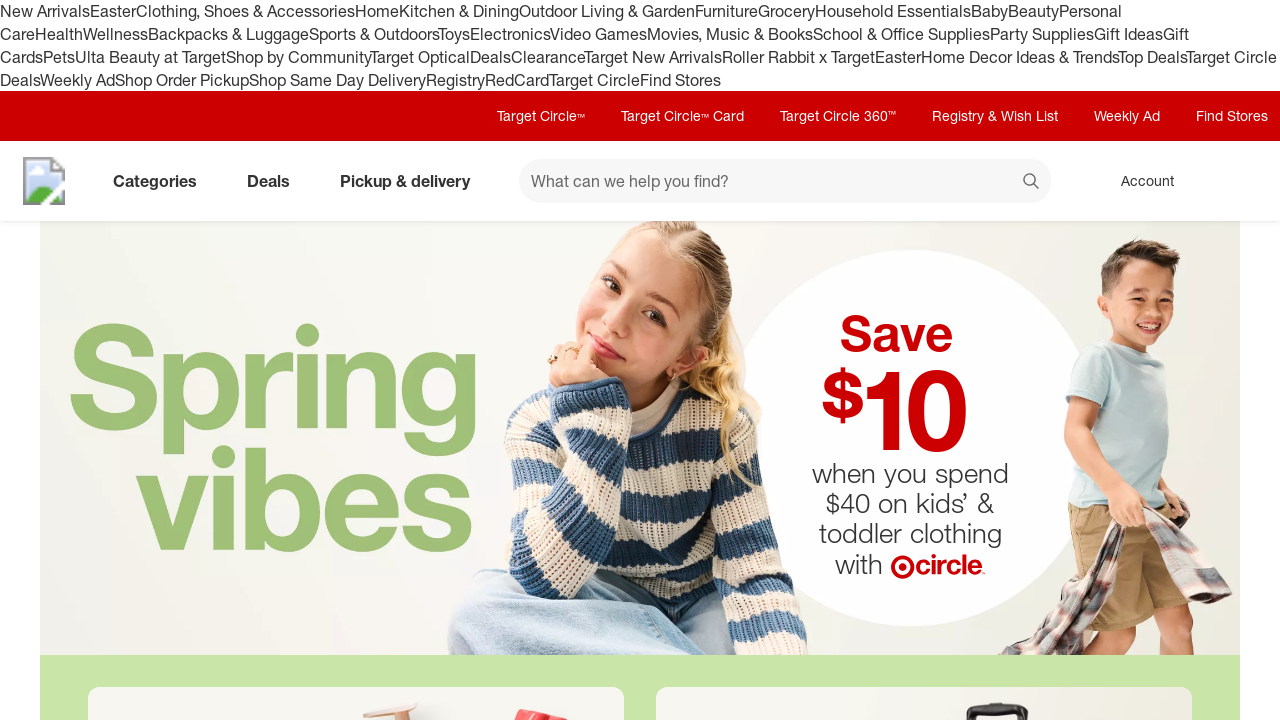

Filled search box with 'wireless headphones' on #search
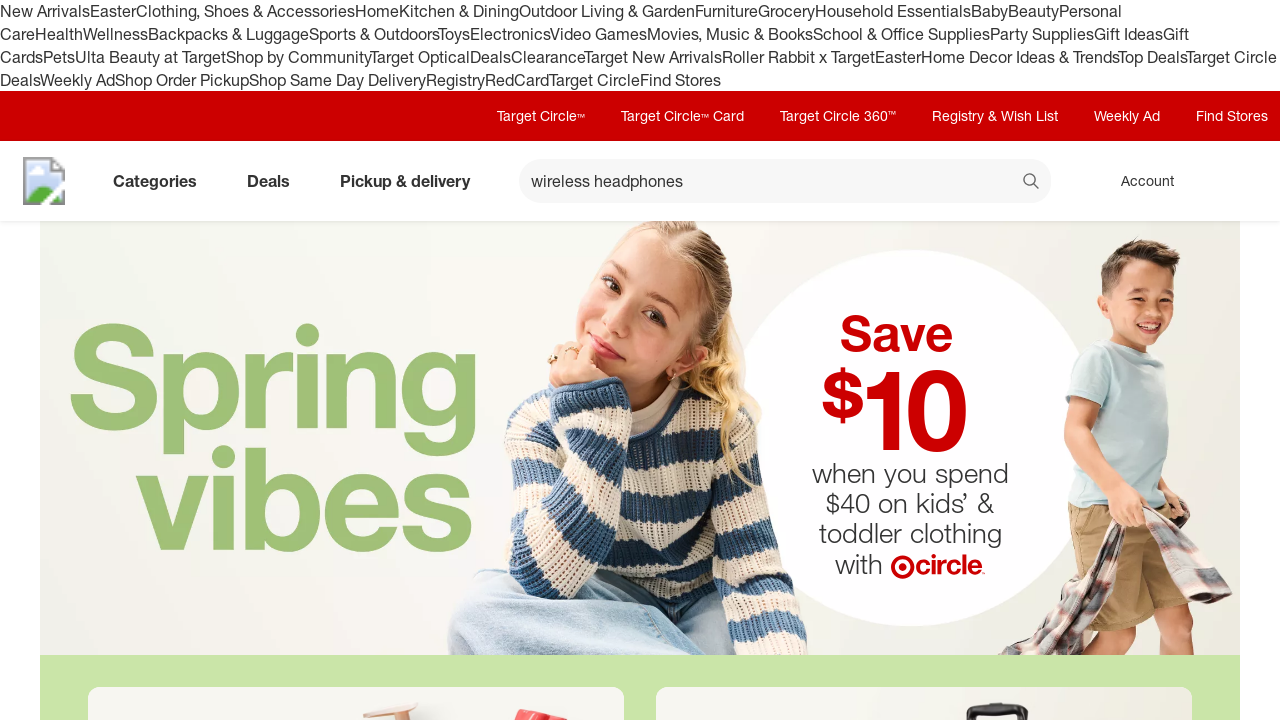

Clicked search button at (1032, 183) on button[data-test='@web/Search/SearchButton']
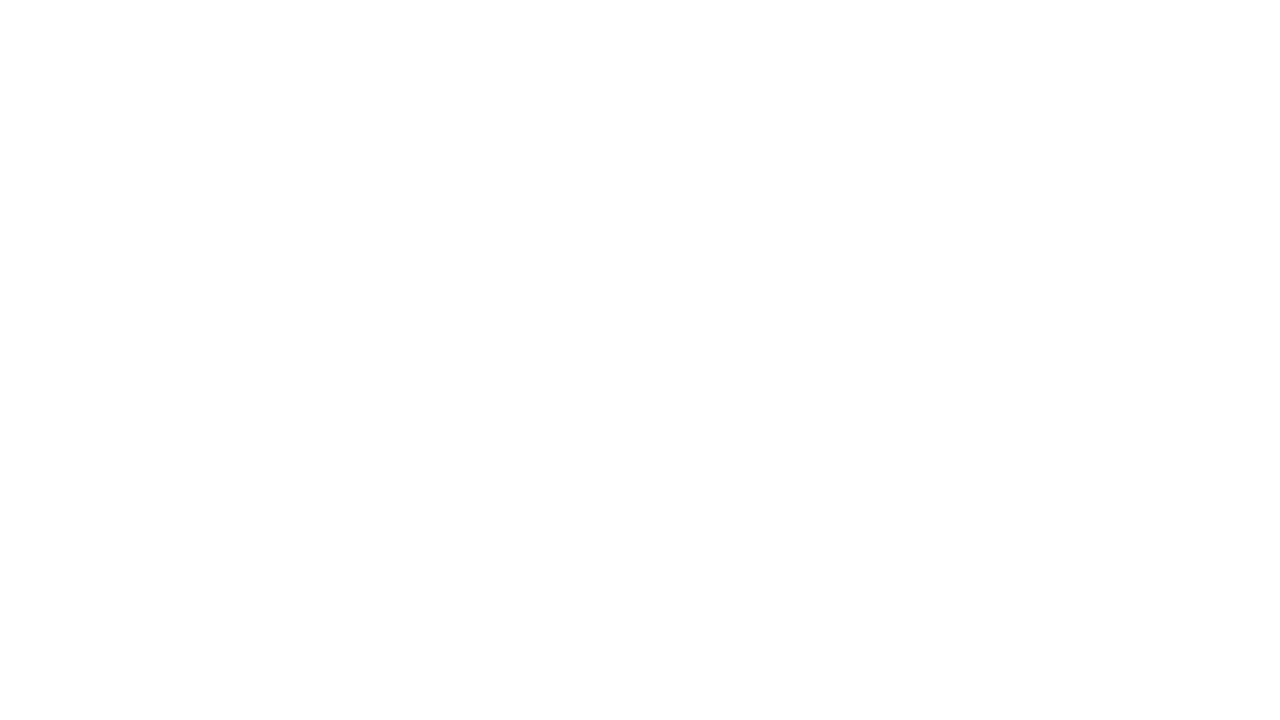

Search results loaded (networkidle)
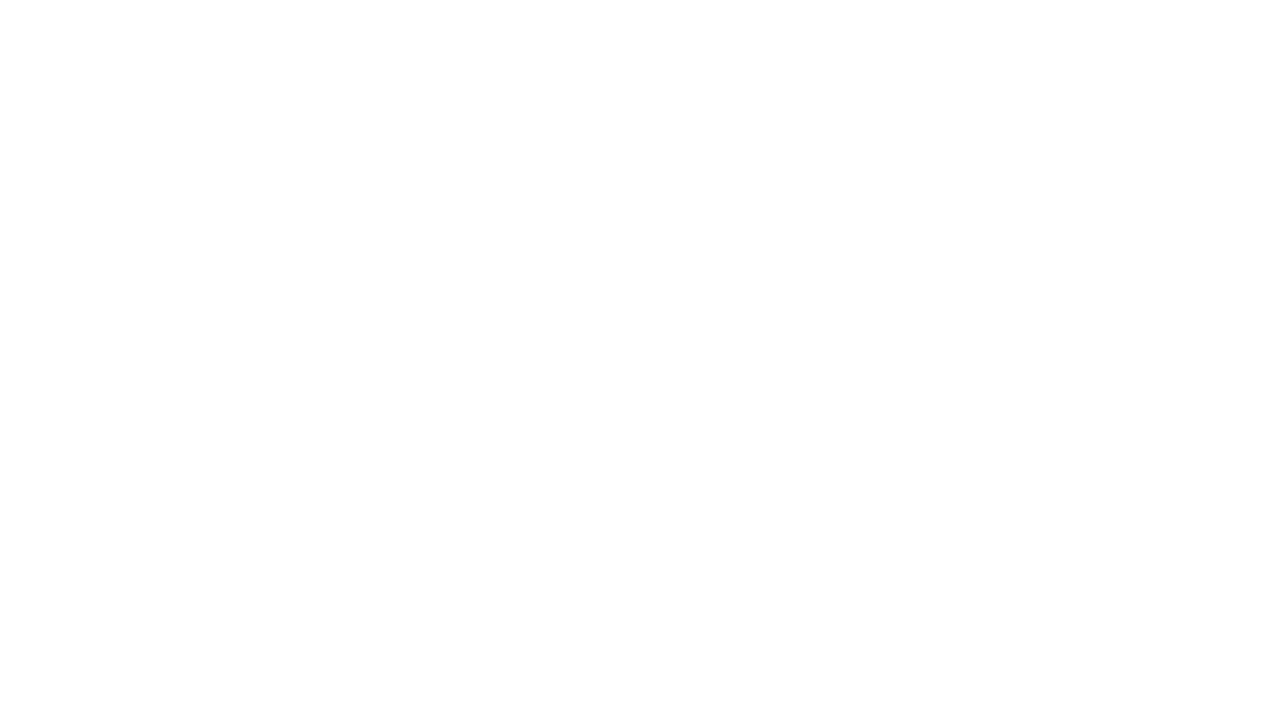

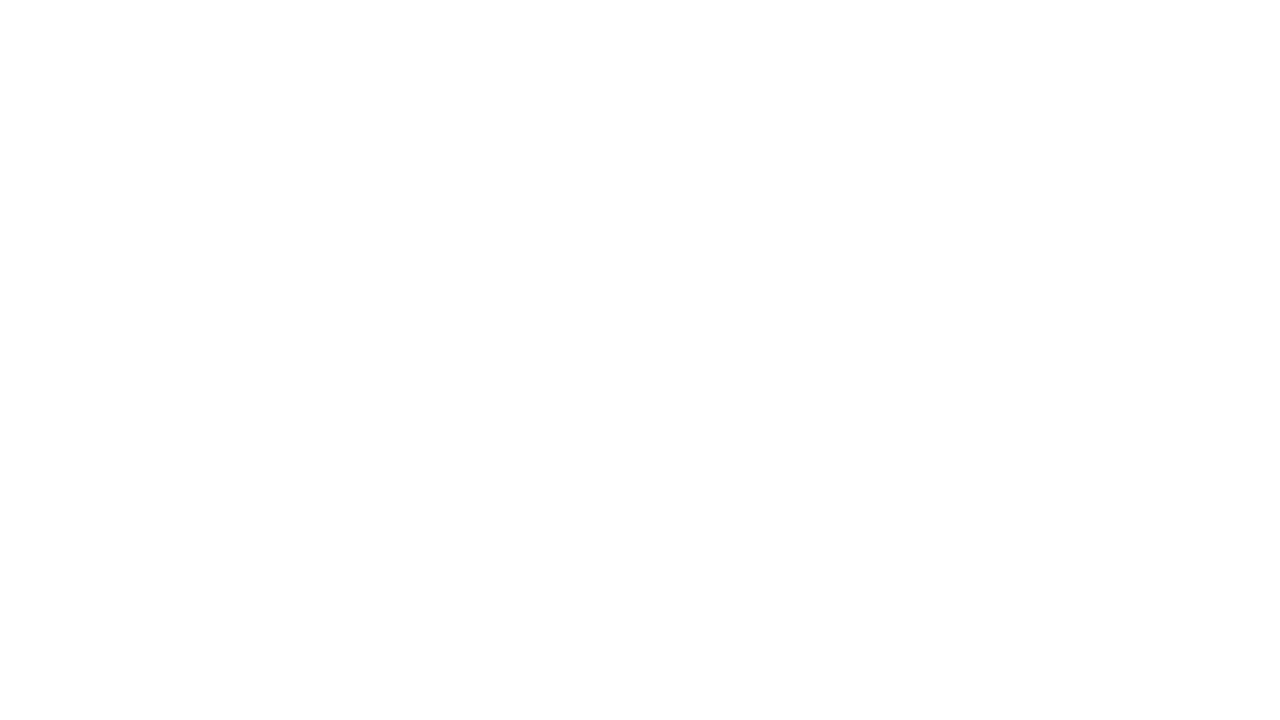